Tests dynamic button text update functionality by entering text in an input field and clicking a button to update its label

Starting URL: http://uitestingplayground.com/textinput

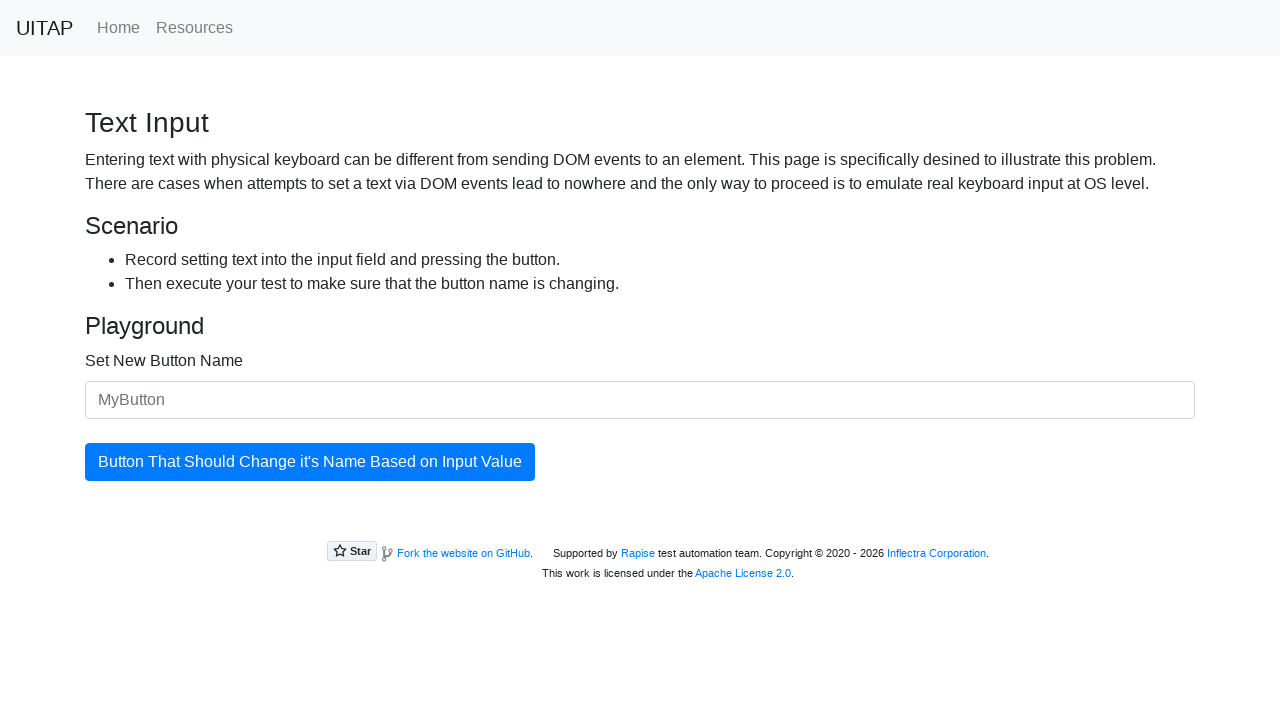

Filled input field with 'SkyPro' as new button name on #newButtonName
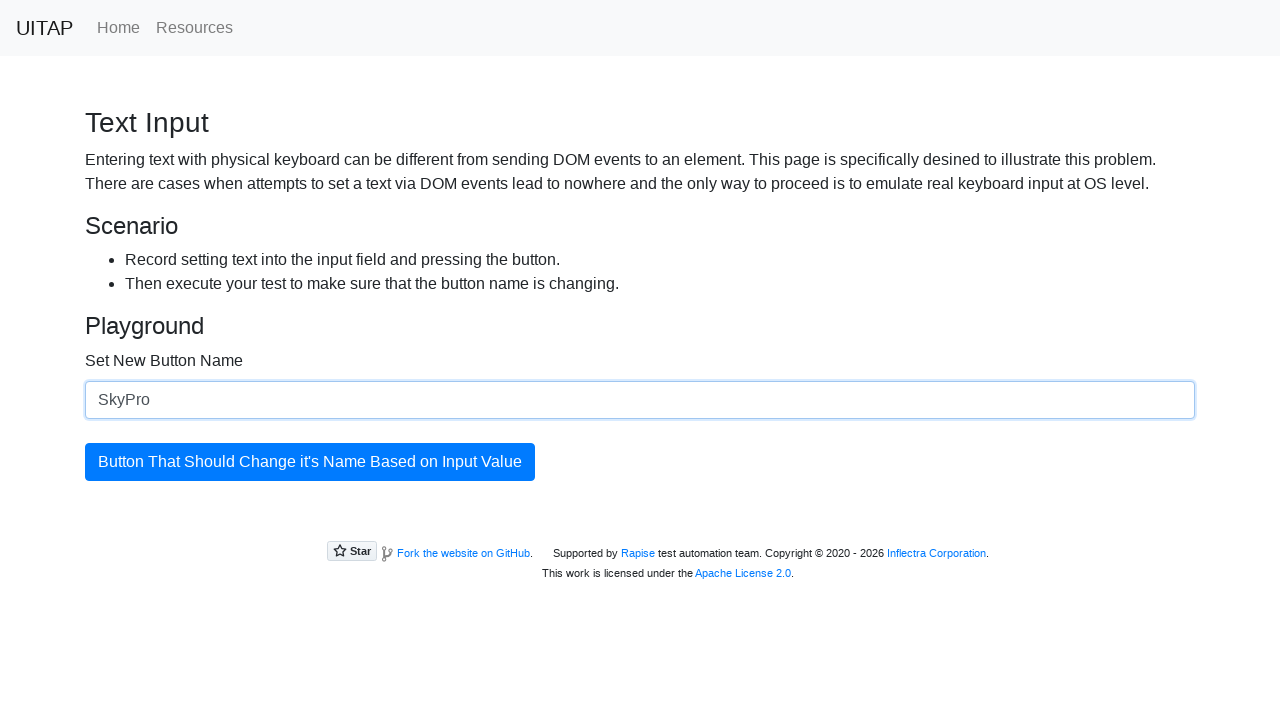

Clicked button to update its text at (310, 462) on #updatingButton
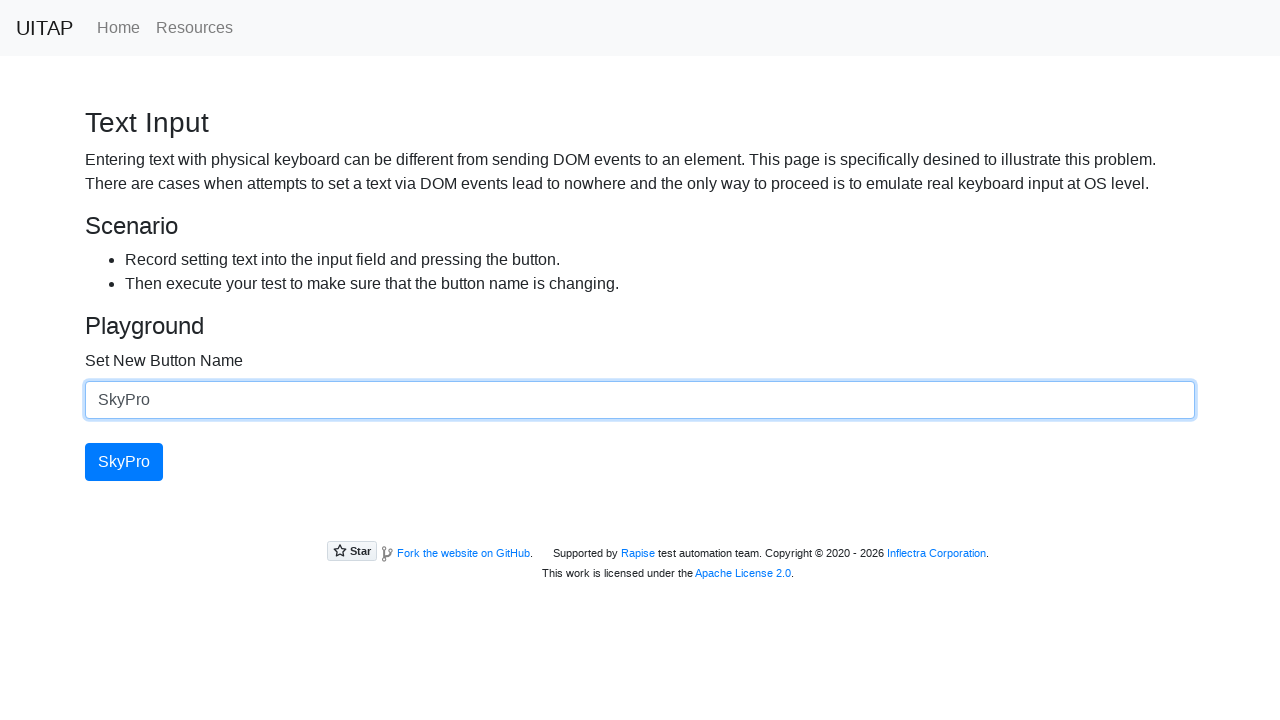

Verified button text updated to 'SkyPro'
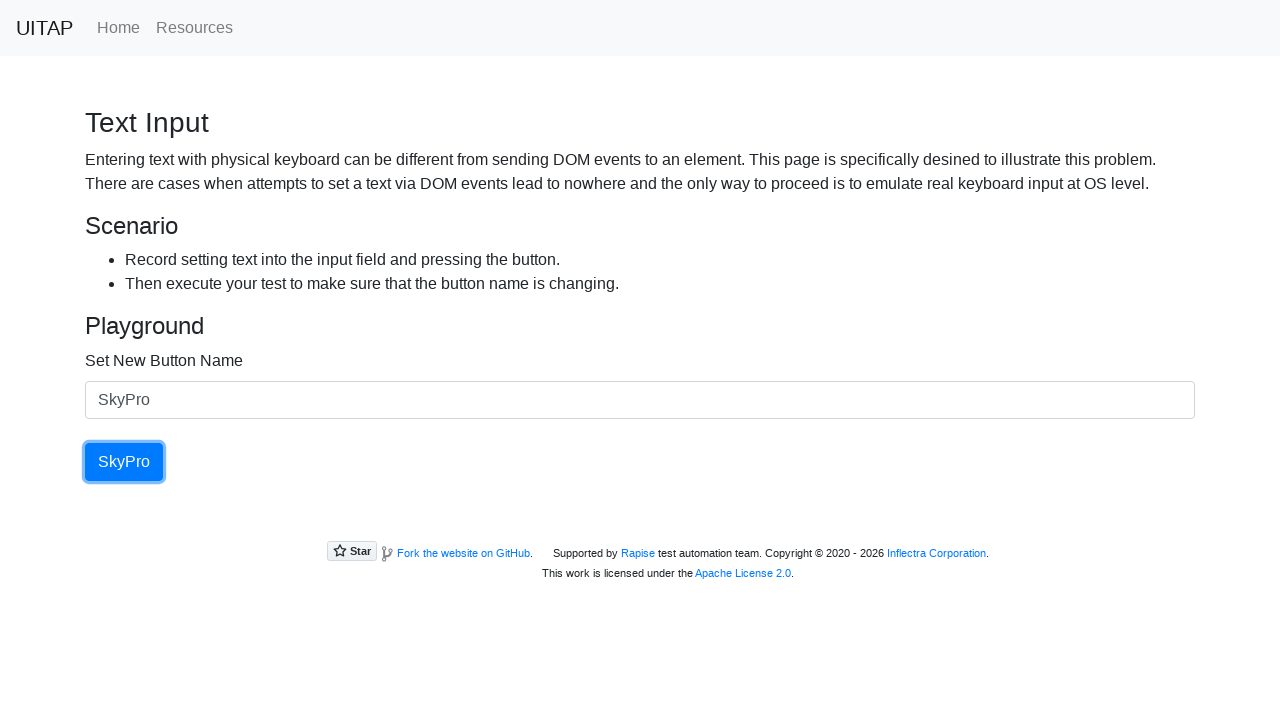

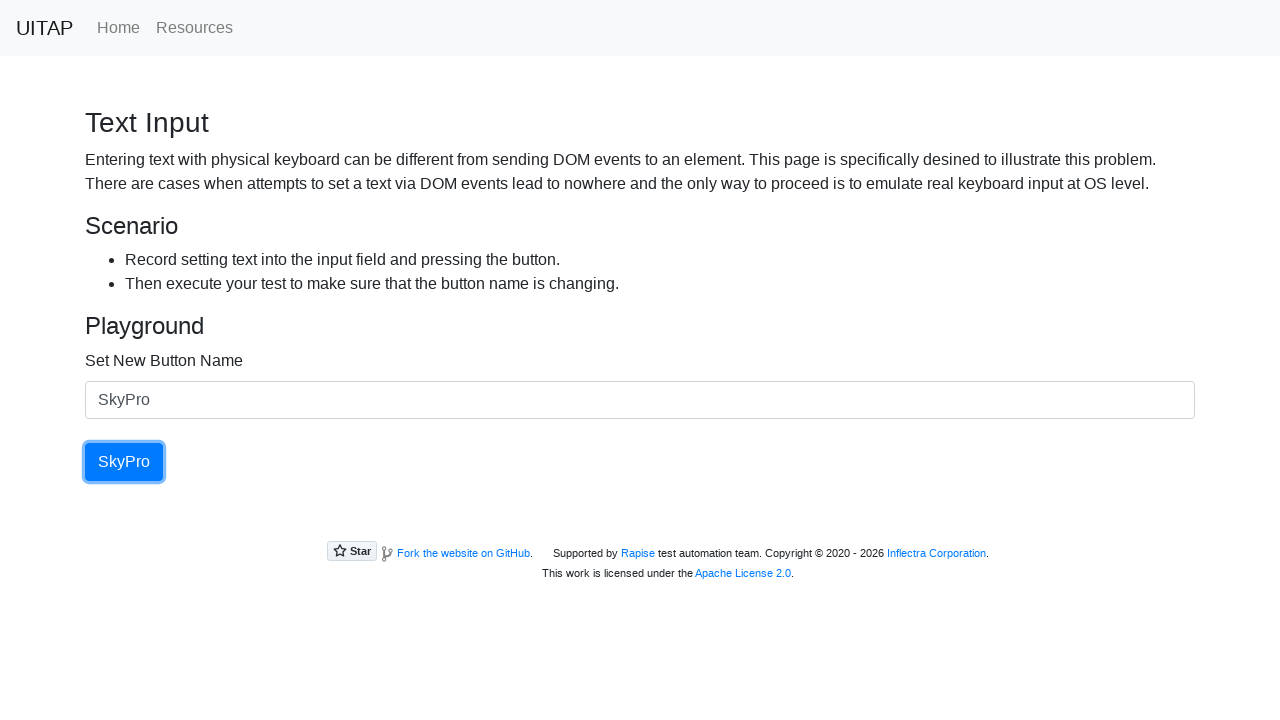